Navigates to the OrangeHRM login page and verifies the page loads successfully

Starting URL: https://opensource-demo.orangehrmlive.com/web/index.php/auth/login

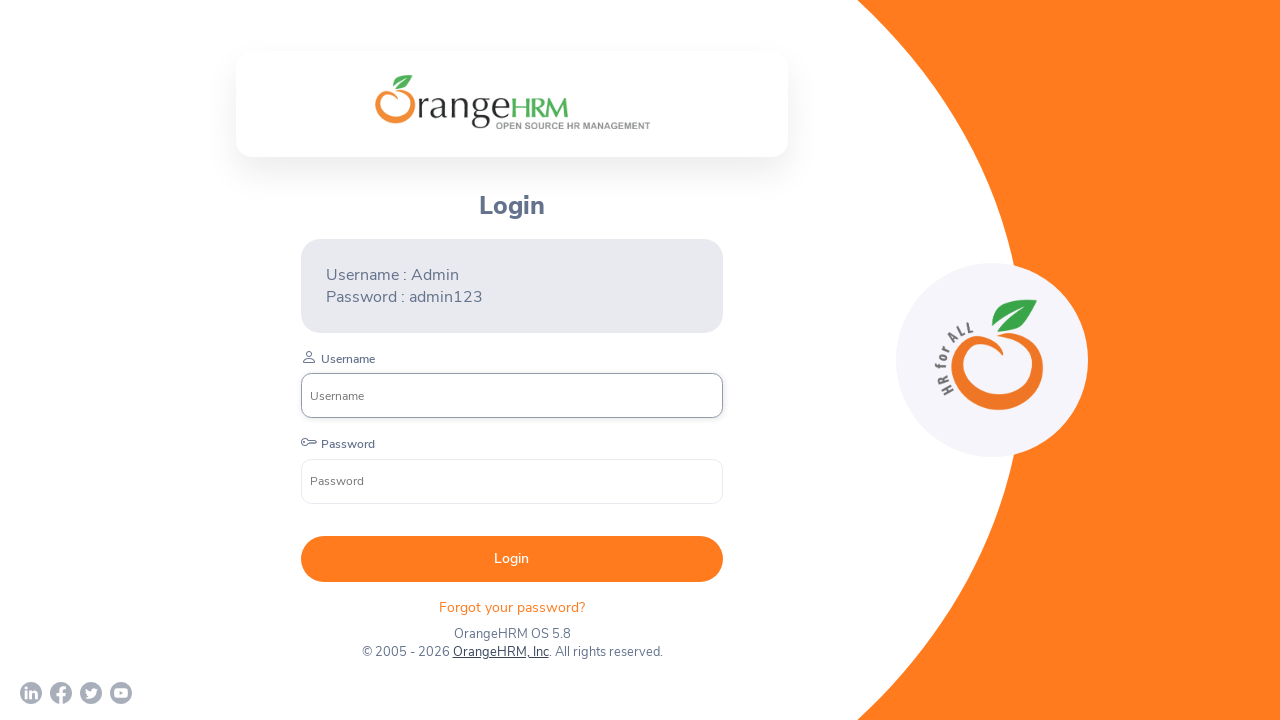

Navigated to OrangeHRM login page
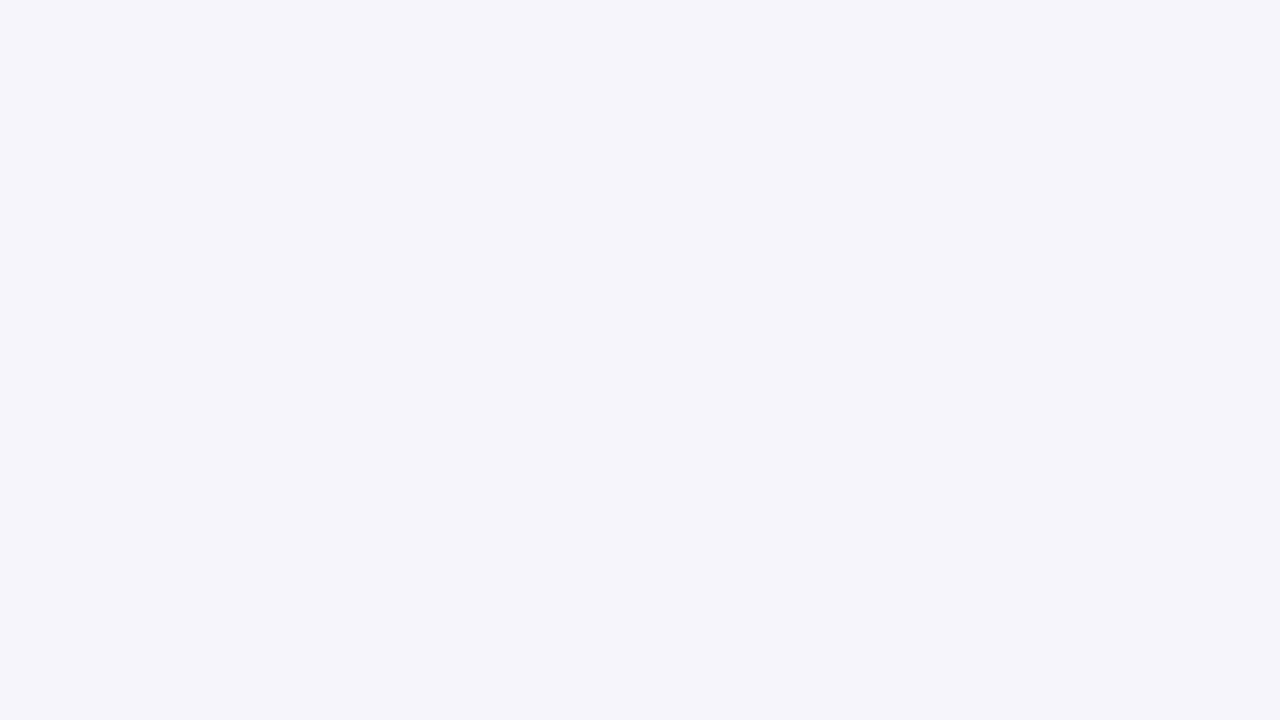

Waited for page to load completely
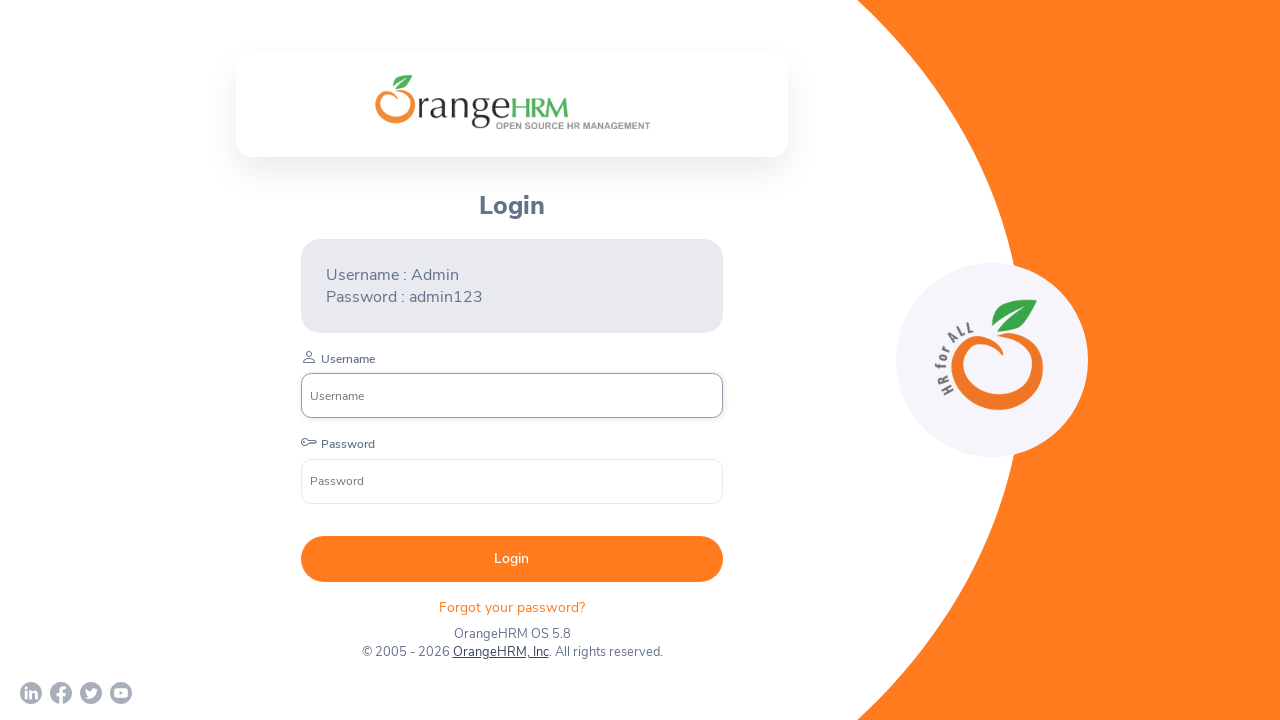

Verified login page loaded successfully - username field is visible
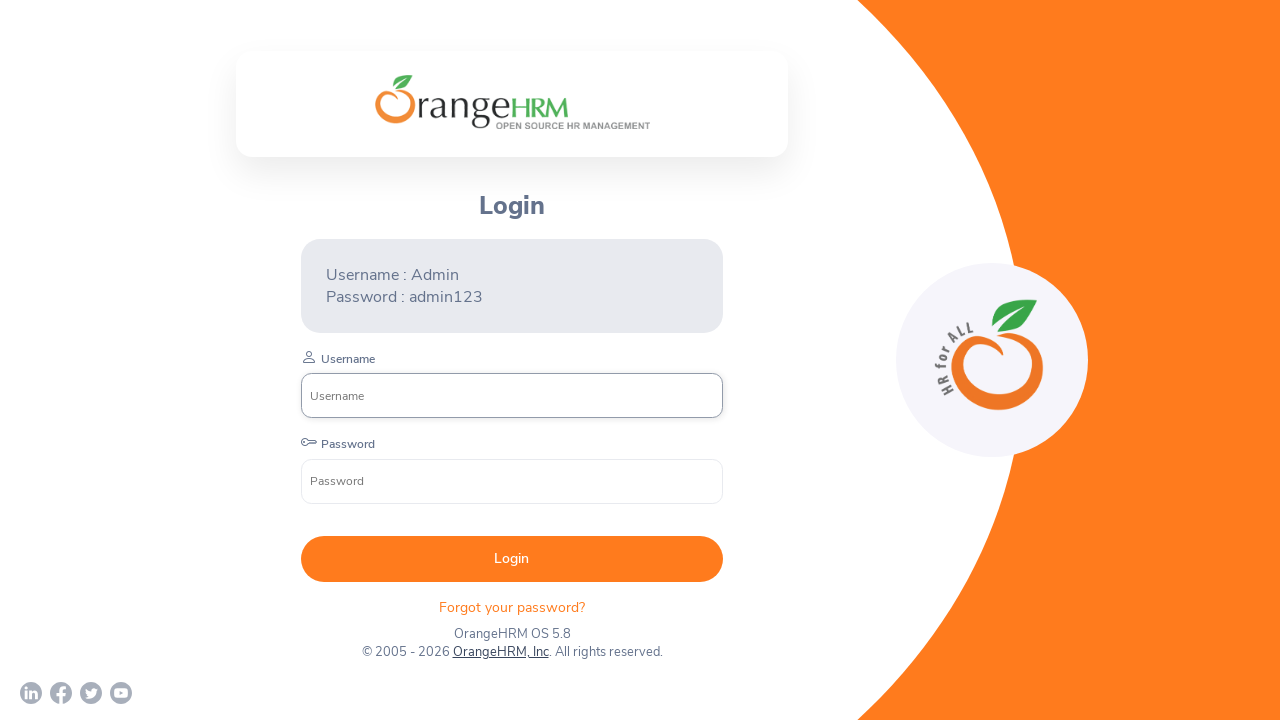

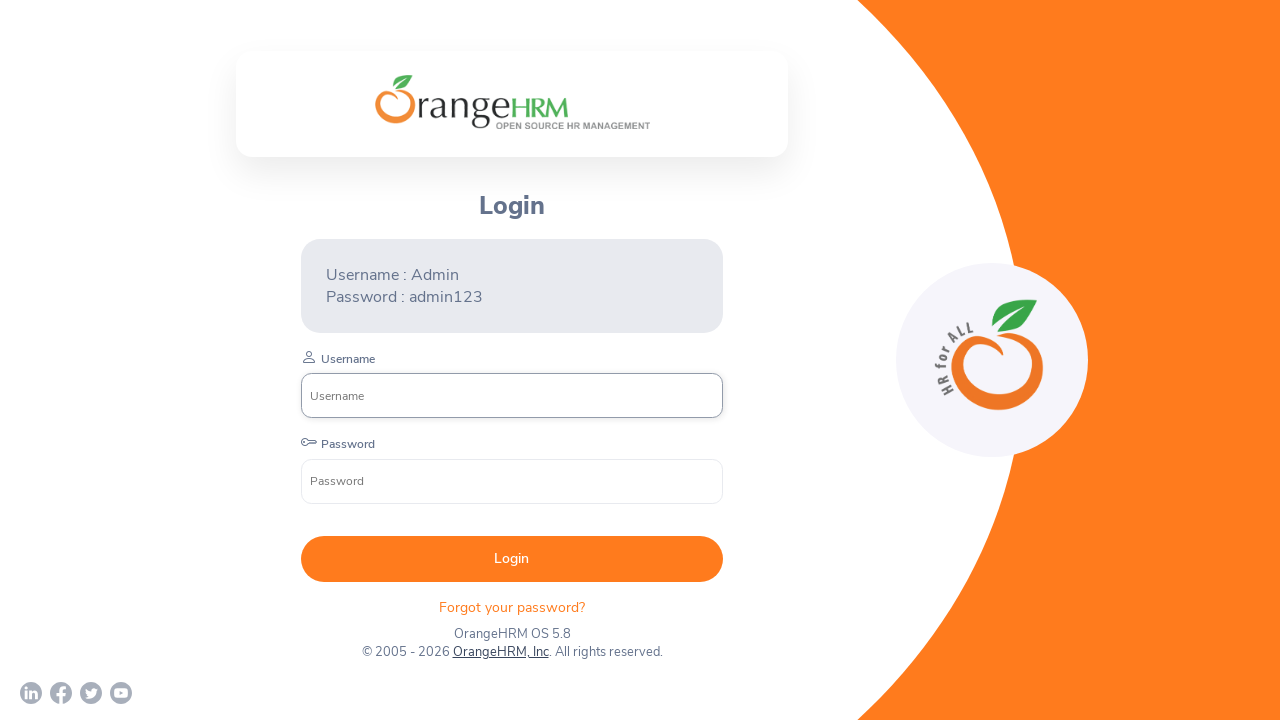